Tests flight search functionality by selecting departure and destination cities from dropdown menus and submitting the form

Starting URL: https://blazedemo.com/

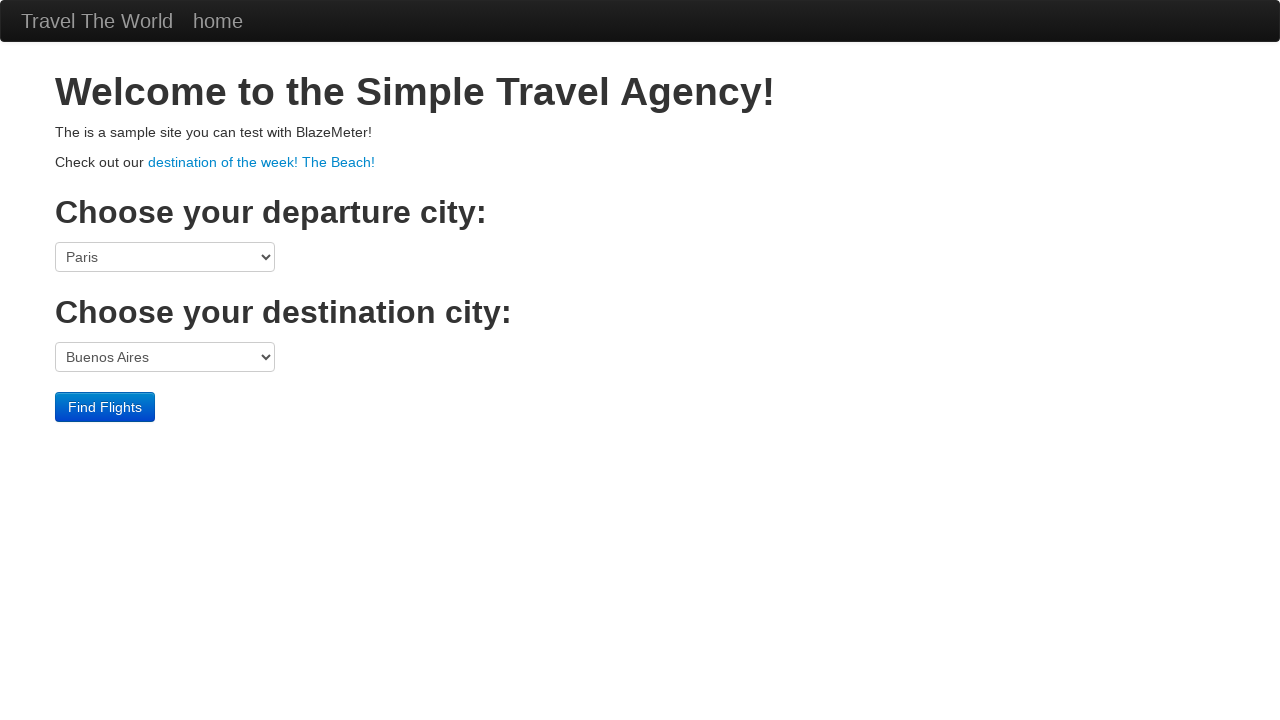

Selected 'Boston' as departure city from dropdown on xpath=/html/body/div[3]/form/select[1]
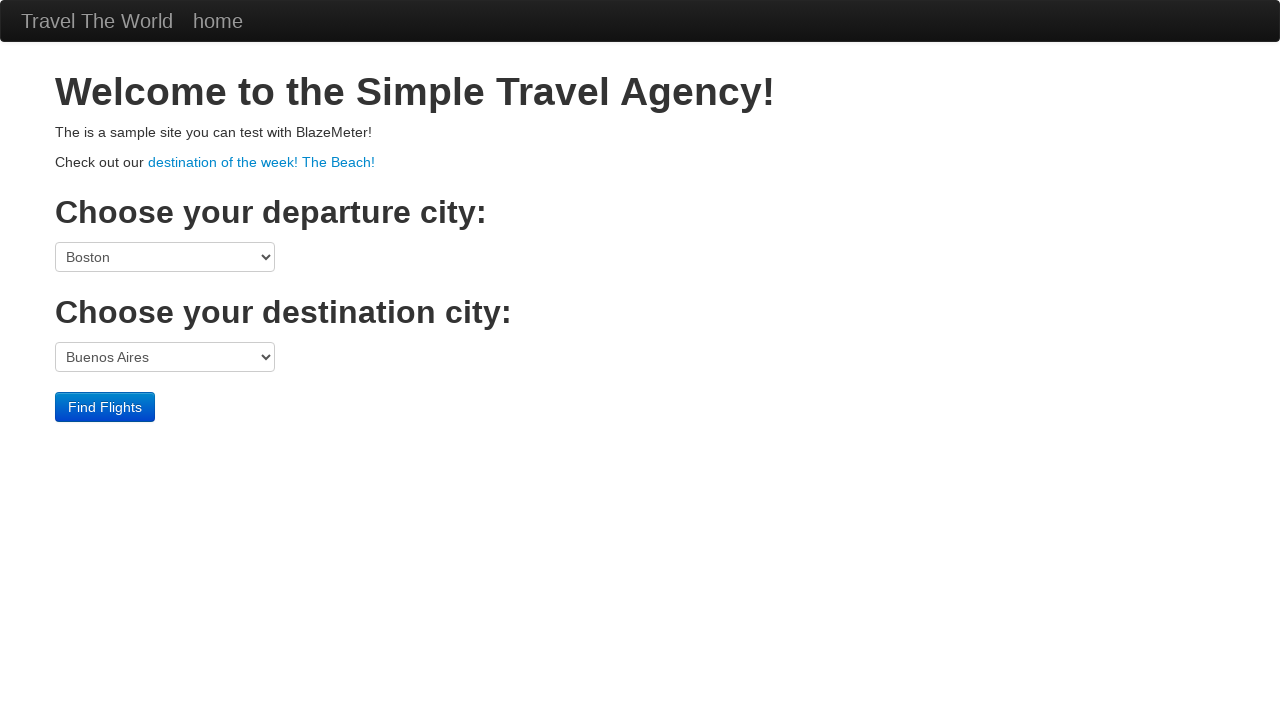

Selected 'London' as destination city from dropdown on xpath=/html/body/div[3]/form/select[2]
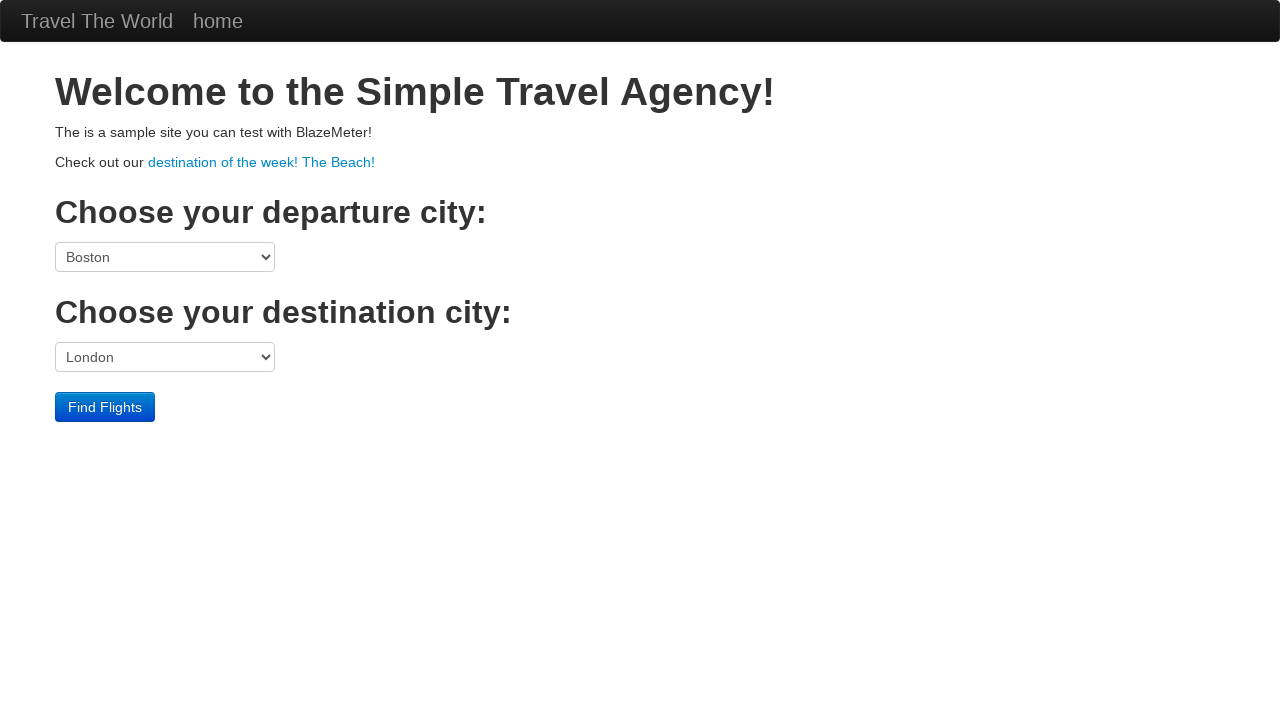

Clicked submit button to search for flights at (105, 407) on xpath=/html/body/div[3]/form/div/input
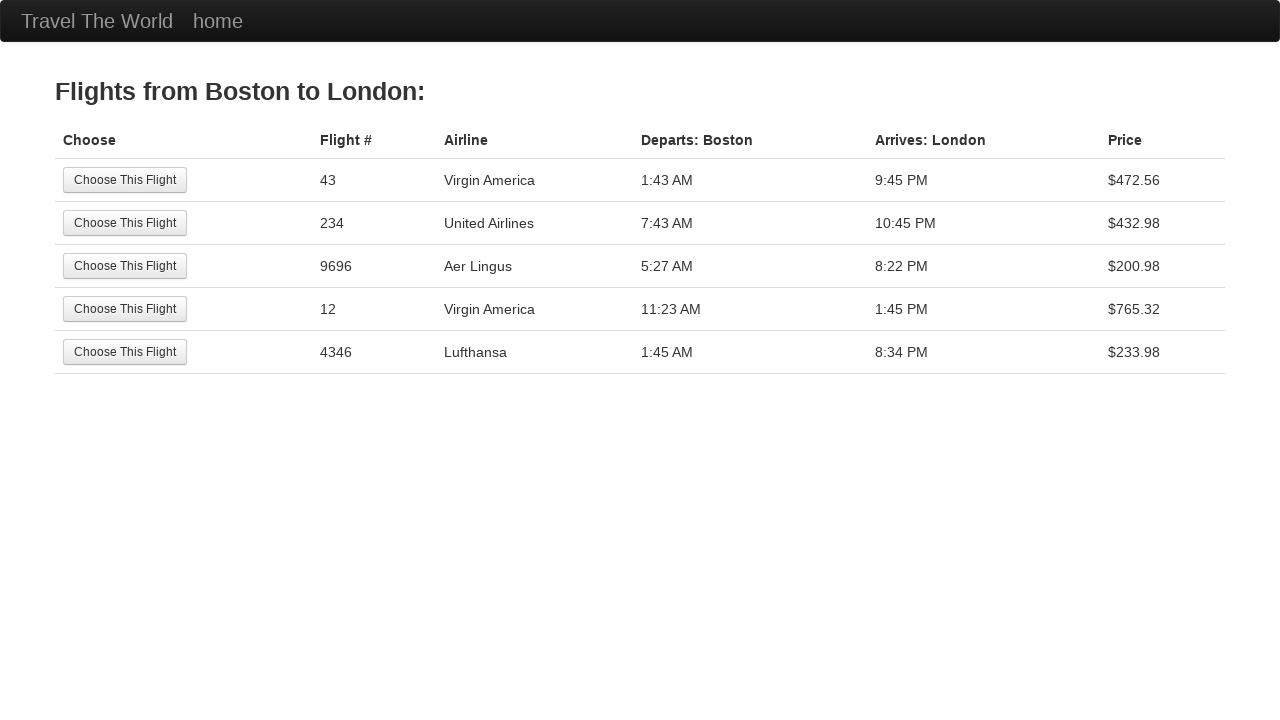

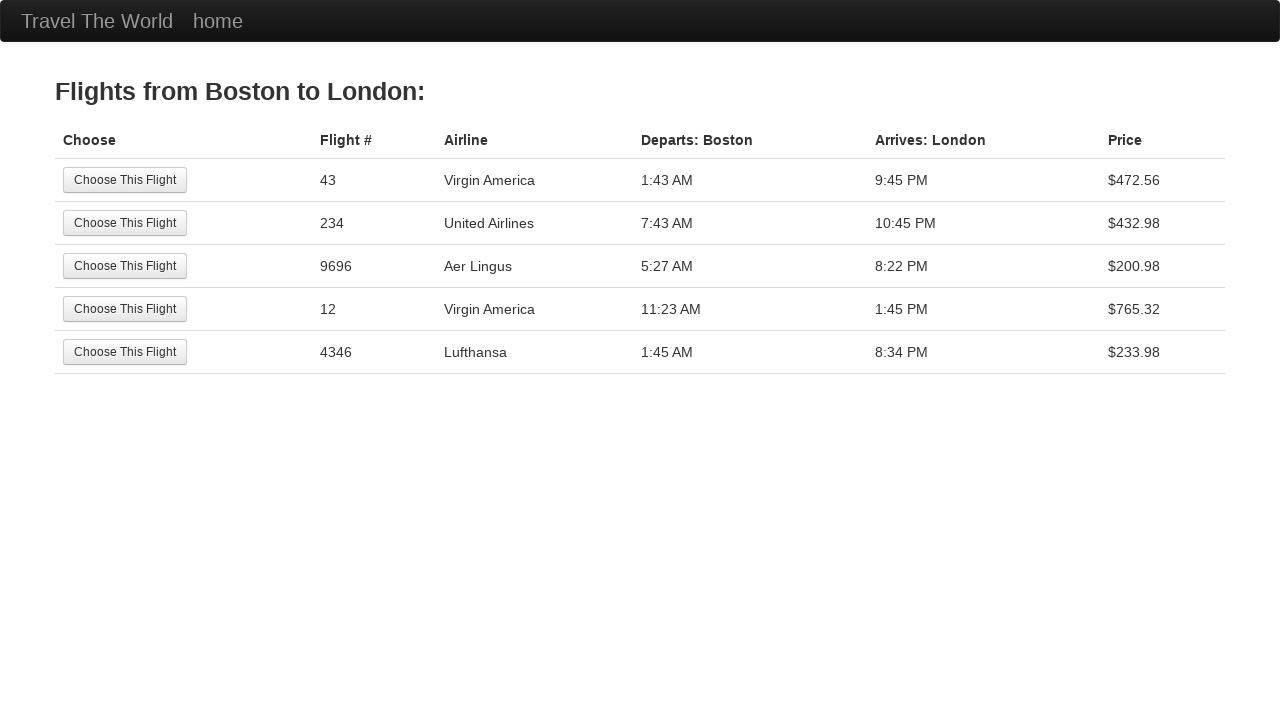